Tests clicking Phones category twice, adding Samsung Galaxy S6 to cart, then deleting it from the cart.

Starting URL: https://www.demoblaze.com/

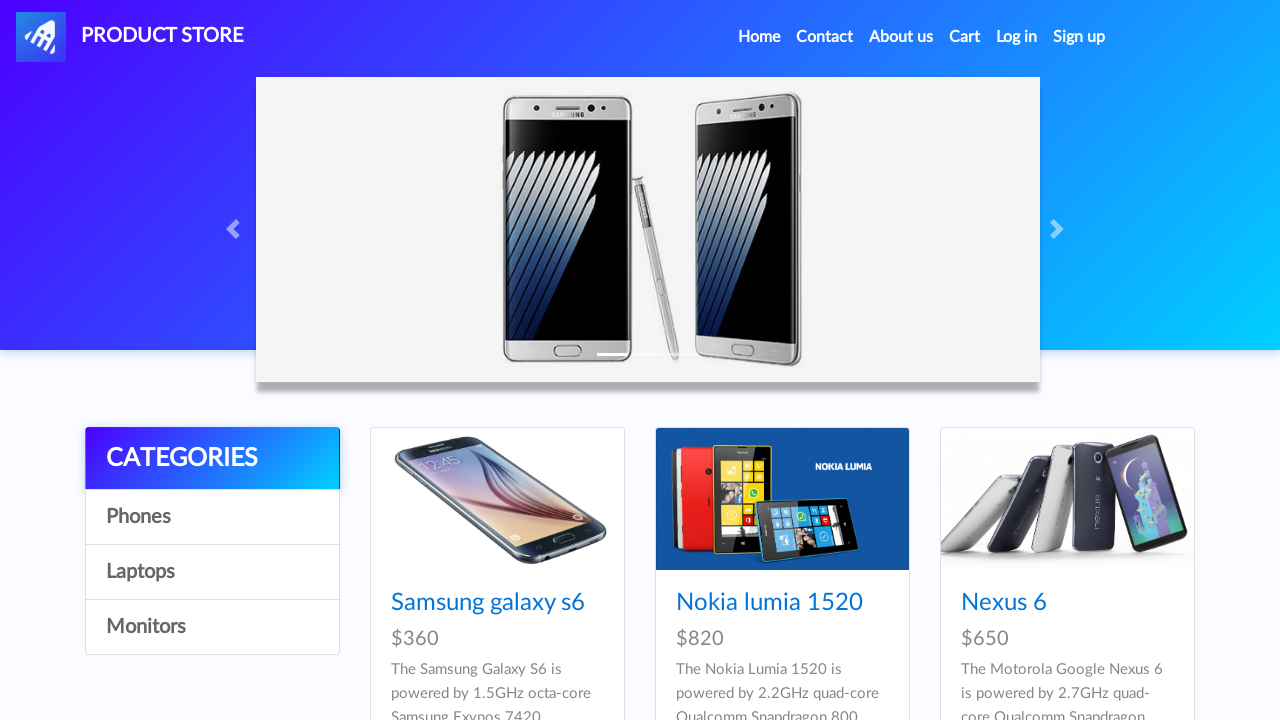

Clicked on Phones category at (212, 517) on text=Phones
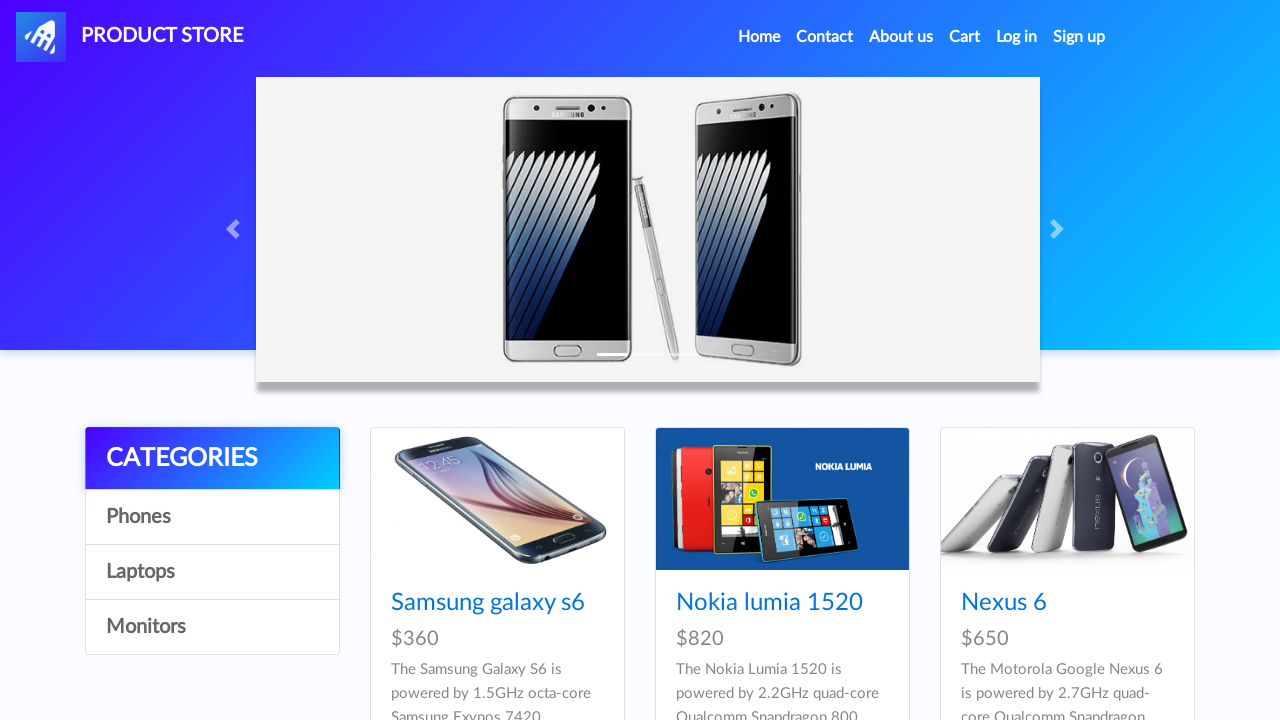

Clicked on Phones category a second time at (212, 517) on text=Phones
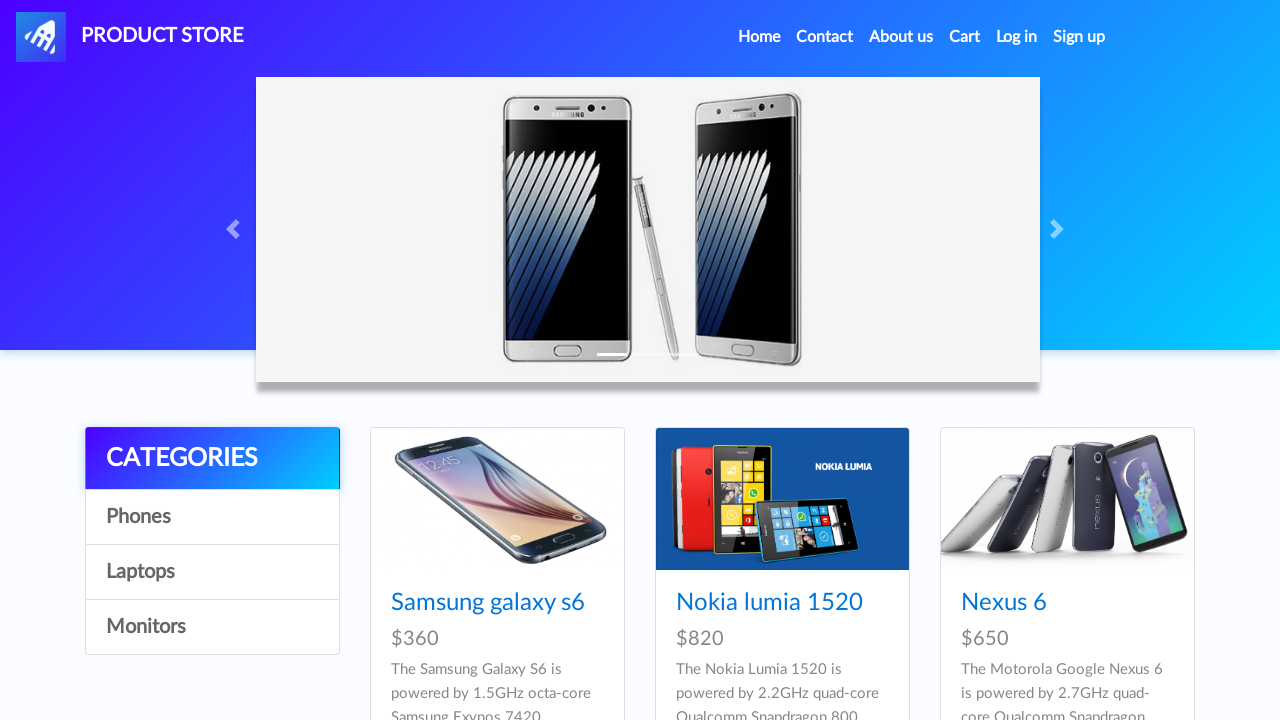

Clicked on Samsung Galaxy S6 product link at (488, 603) on a.hrefch:has-text('Samsung galaxy s6')
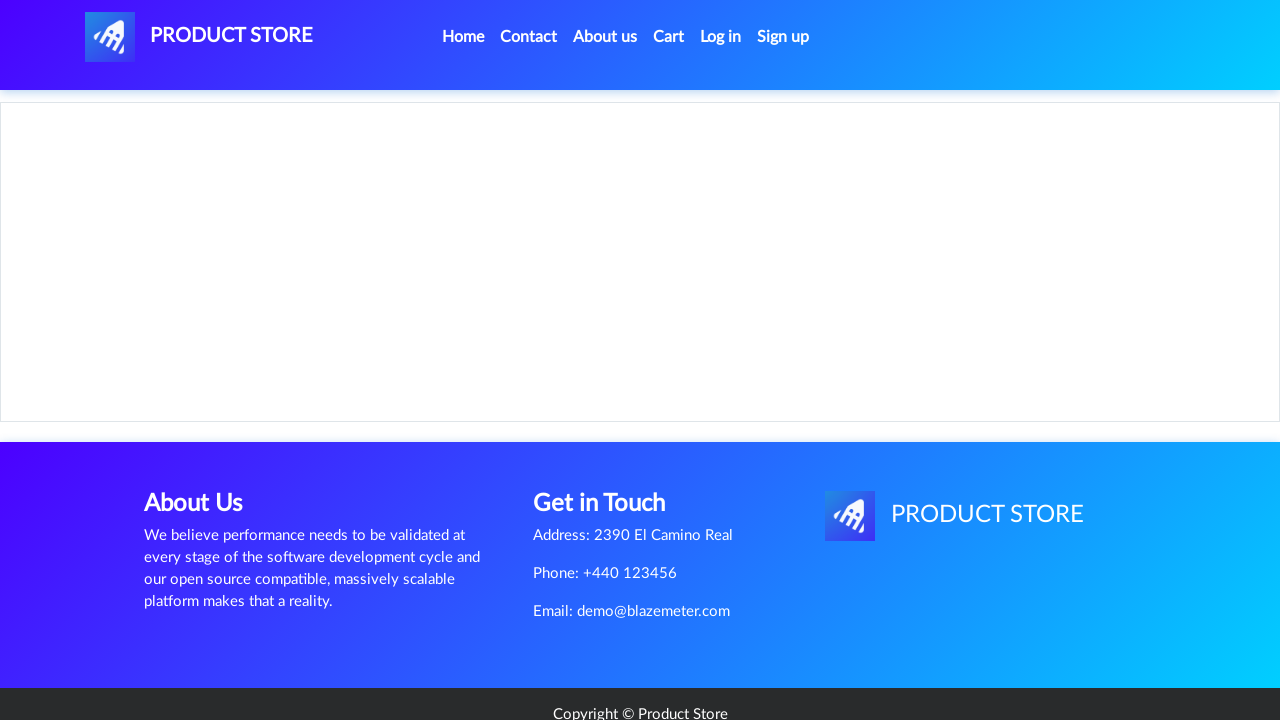

Product page loaded with Samsung Galaxy S6 details
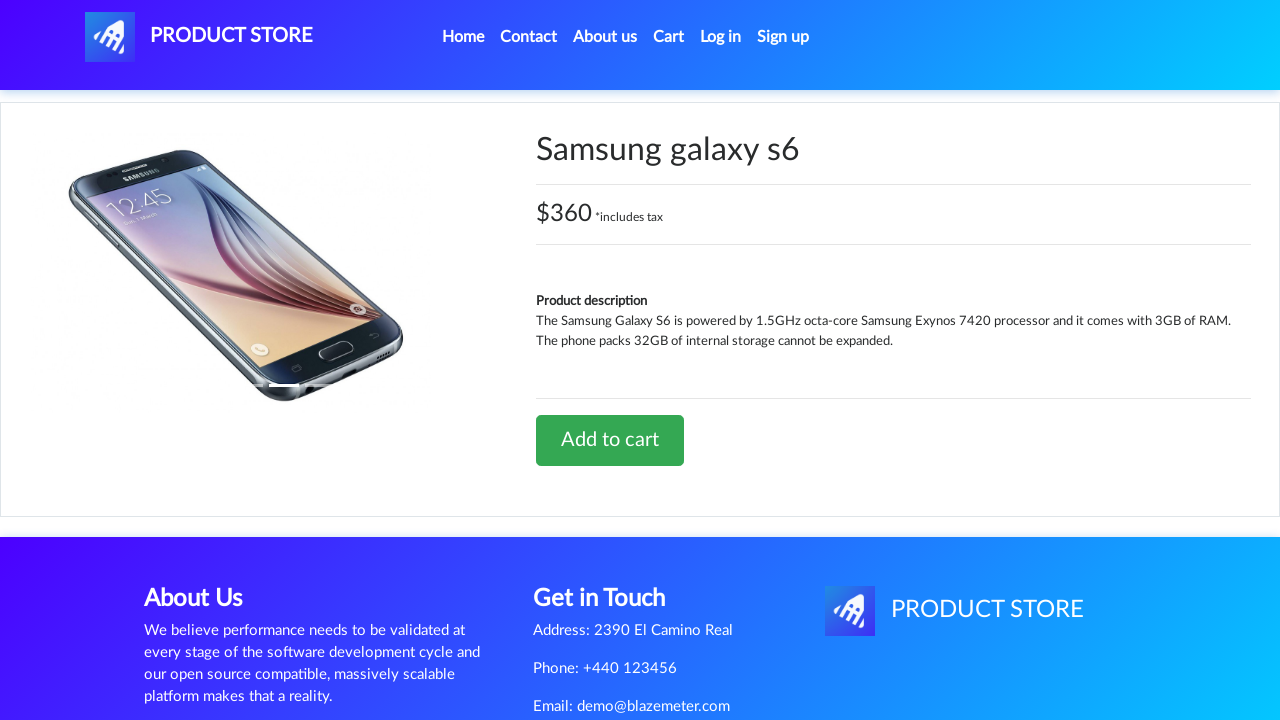

Add to cart button is visible
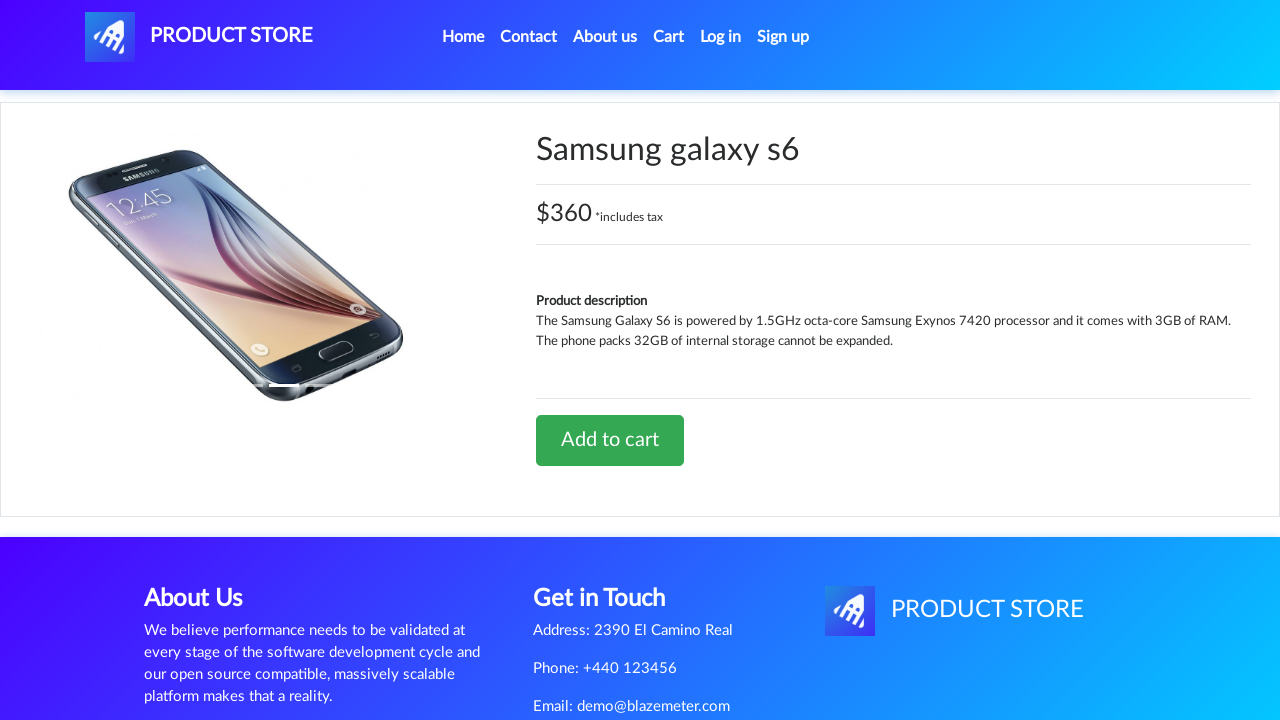

Clicked Add to cart button for Samsung Galaxy S6 at (610, 440) on text=Add to cart
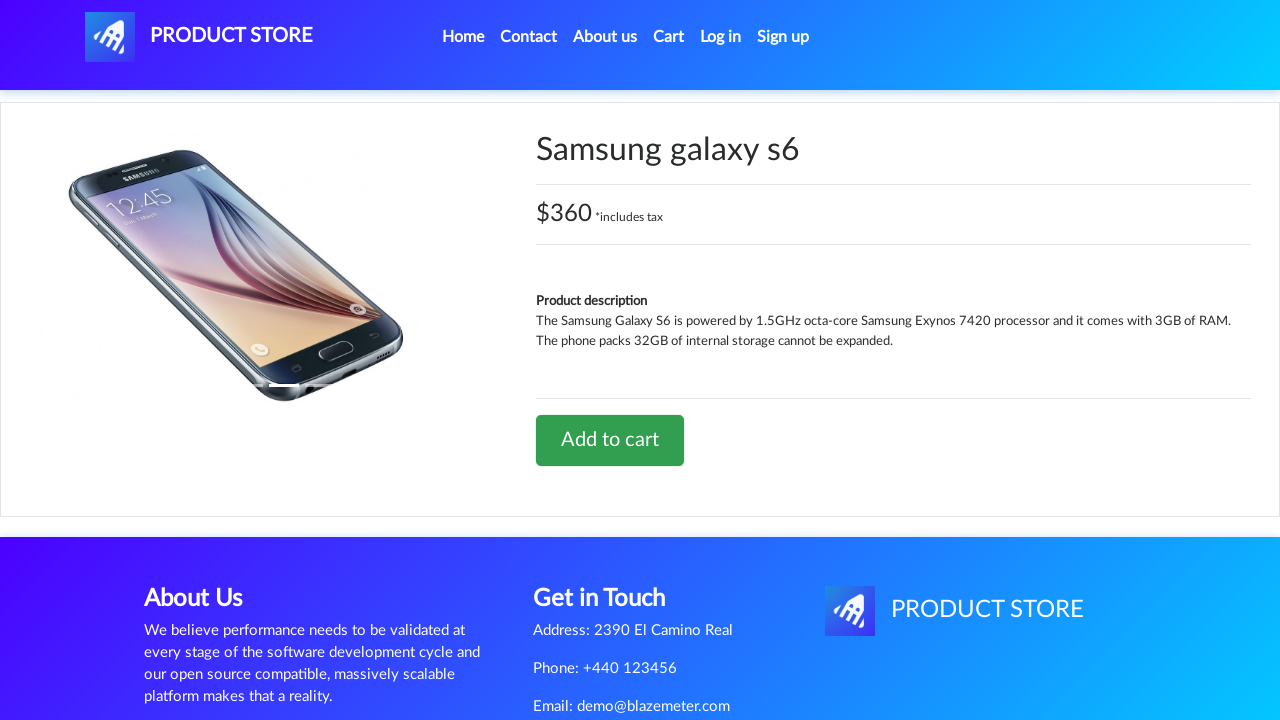

Navigated to cart page at (669, 37) on a.nav-link:has-text('Cart')
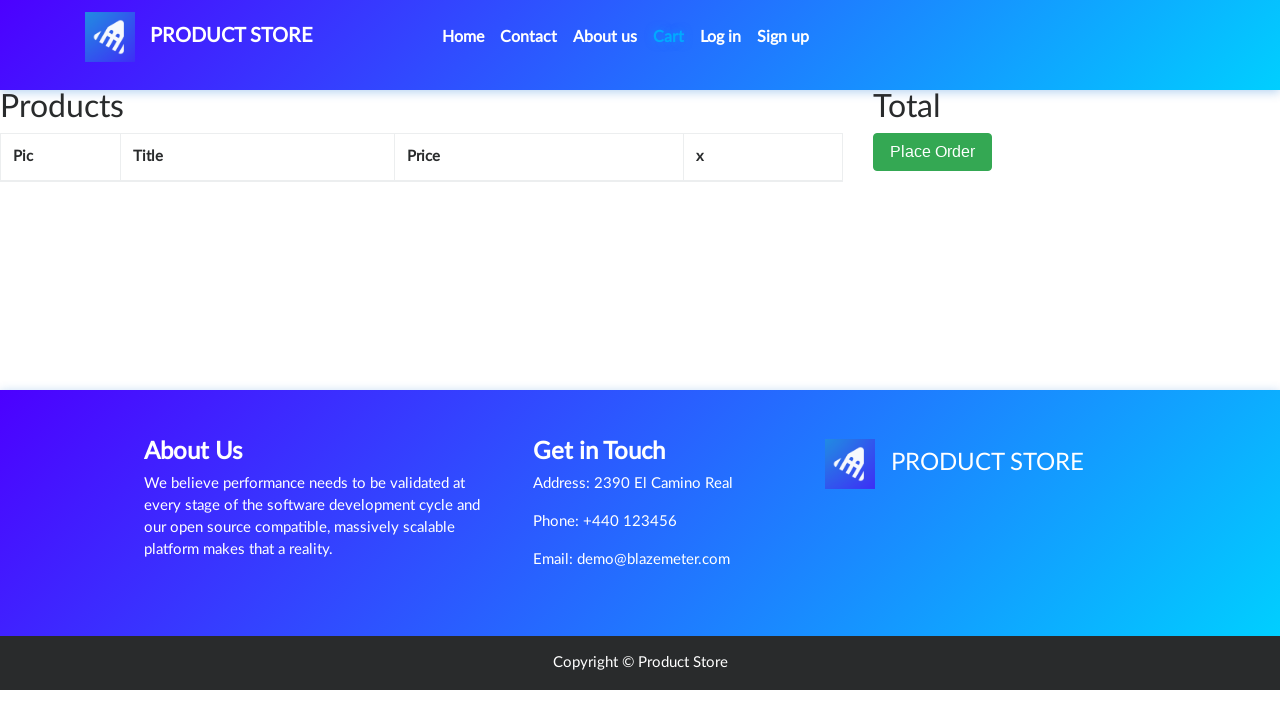

Verified Samsung Galaxy S6 is visible in cart
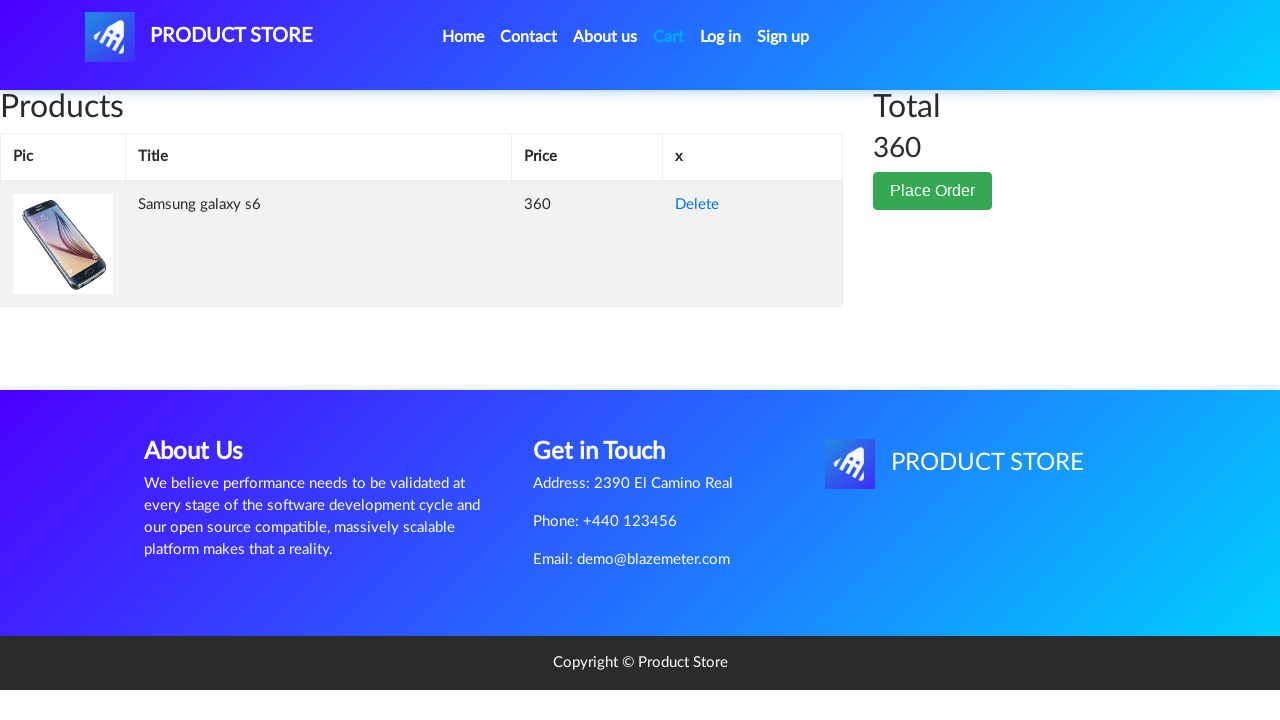

Clicked Delete button to remove Samsung Galaxy S6 from cart at (697, 205) on text=Delete
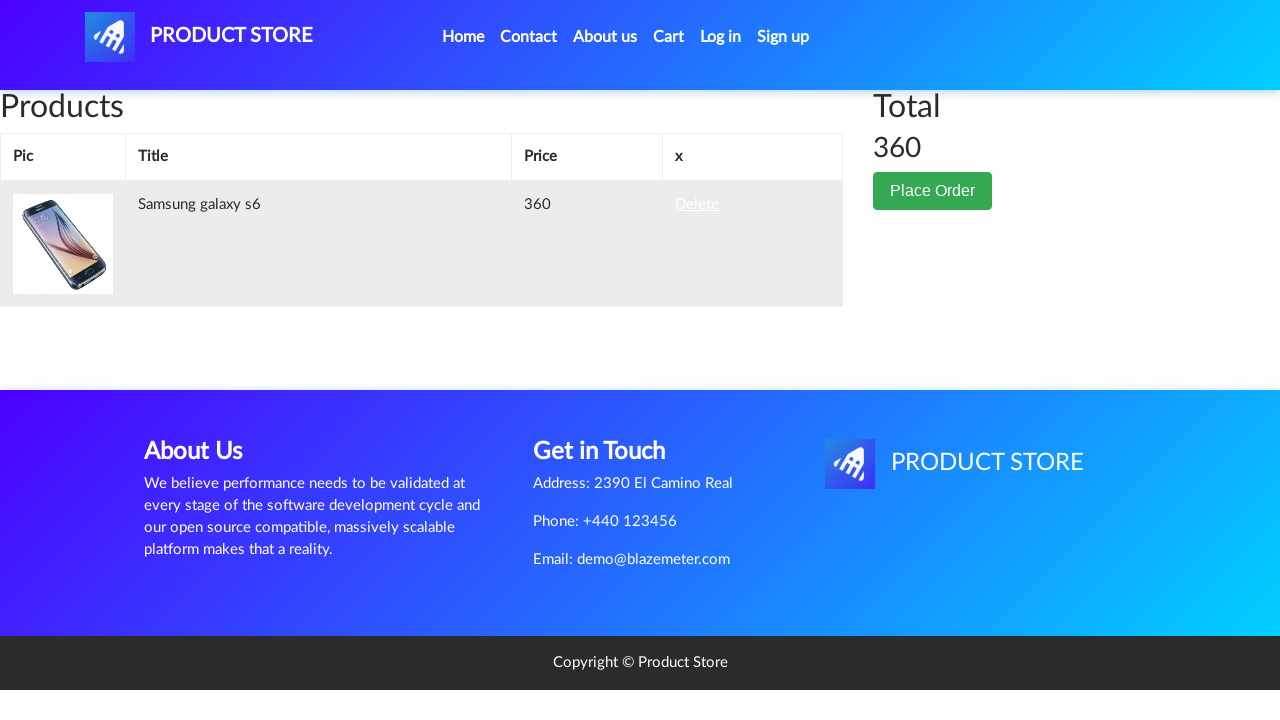

Waited for item removal to complete
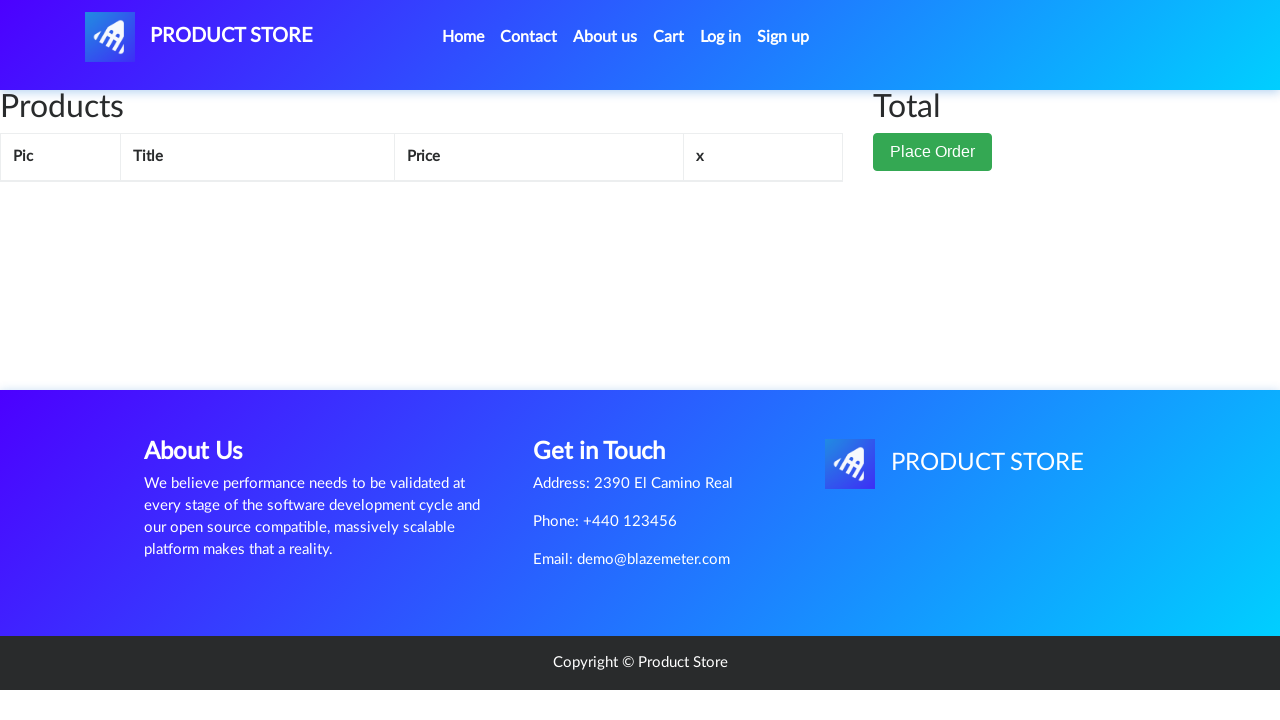

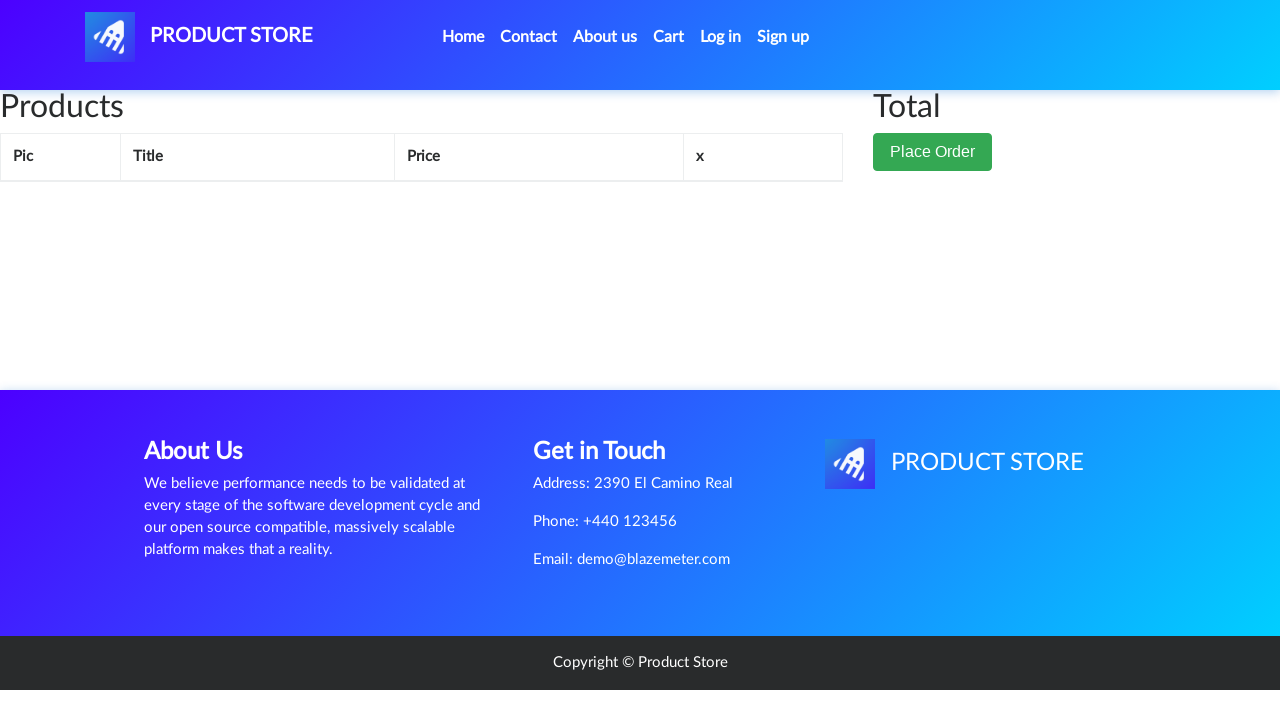